Tests interaction with a product table on the practice page by verifying the table exists, has rows and columns, and can access specific row data.

Starting URL: https://www.rahulshettyacademy.com/AutomationPractice/

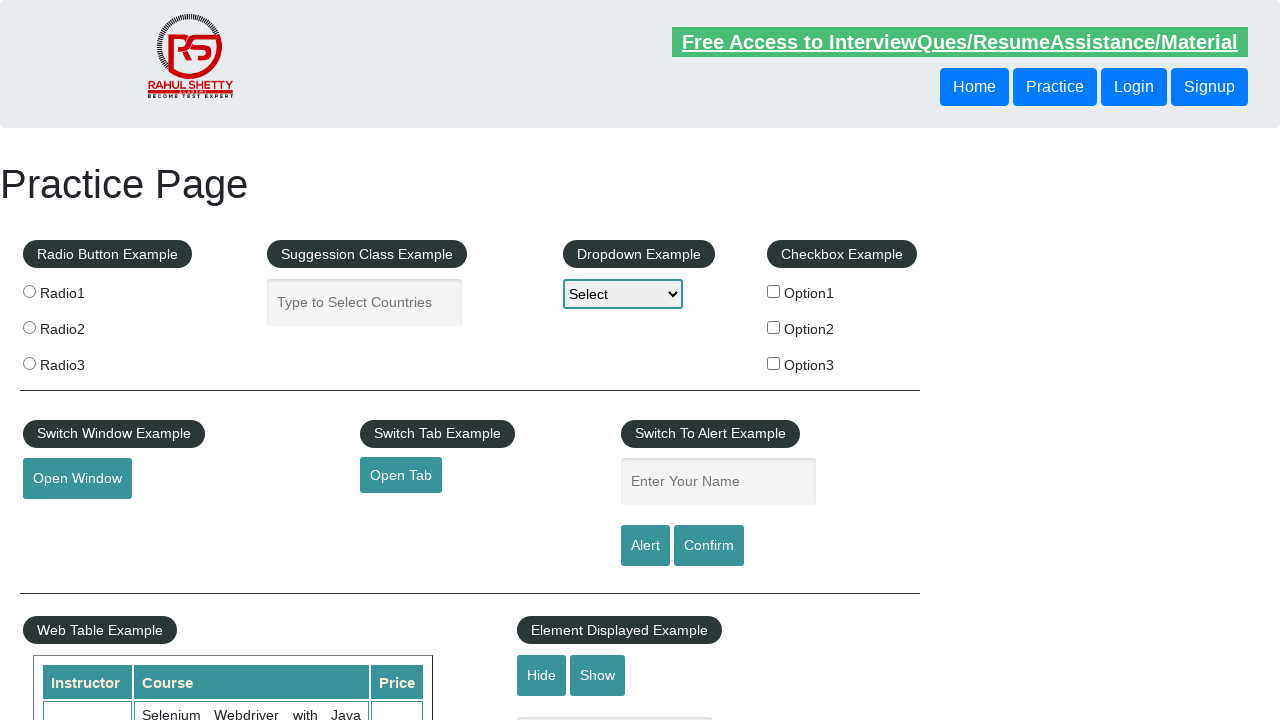

Waited for product table to be present
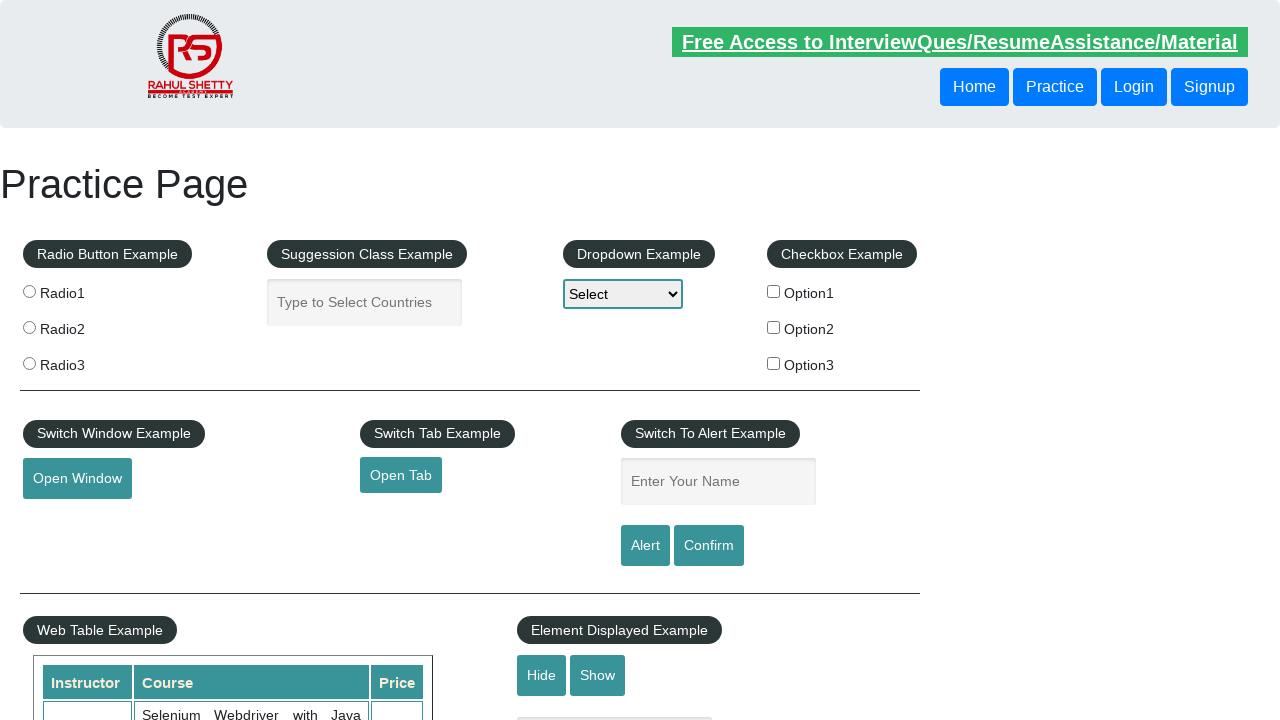

Retrieved all table rows from product table
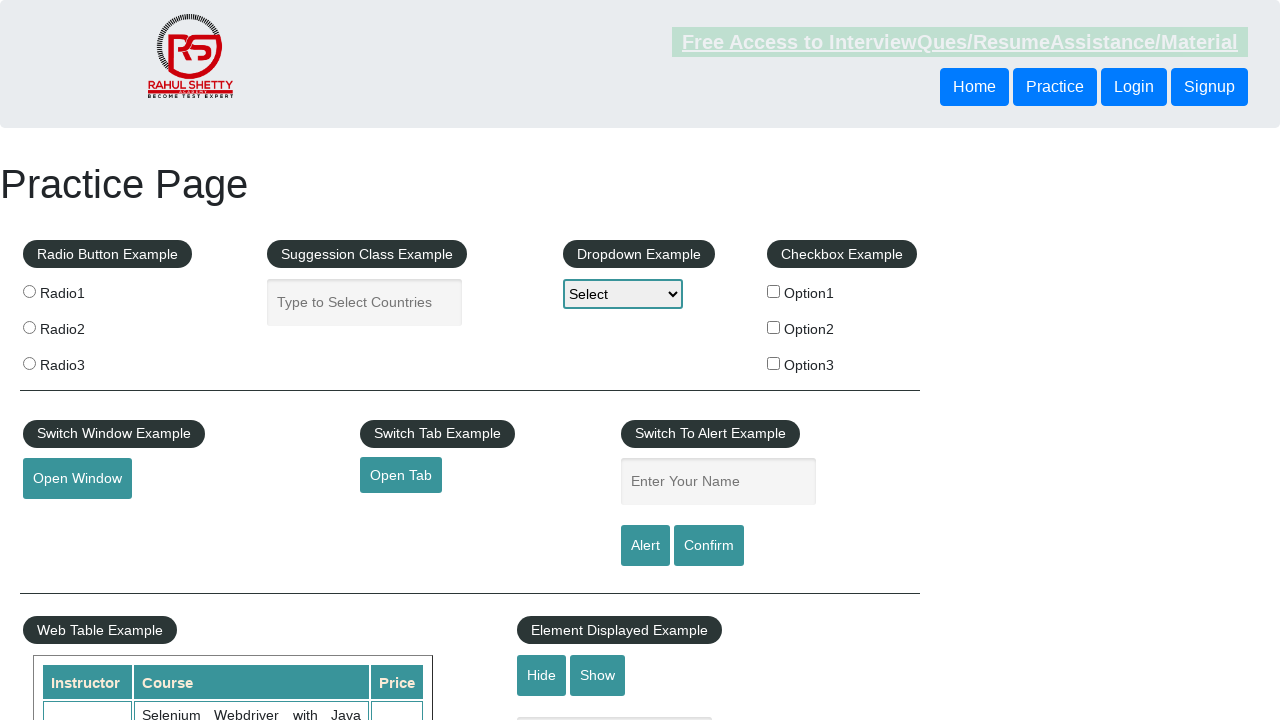

Verified that product table has rows
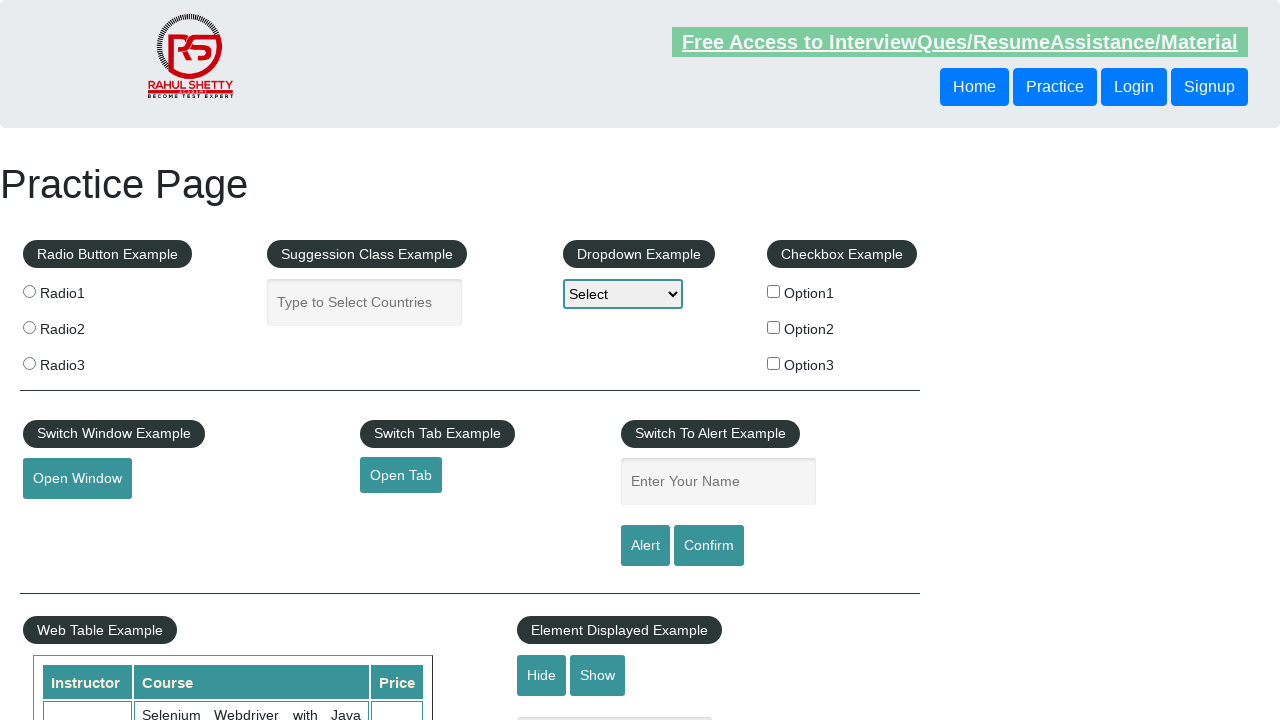

Retrieved all columns from second data row in product table
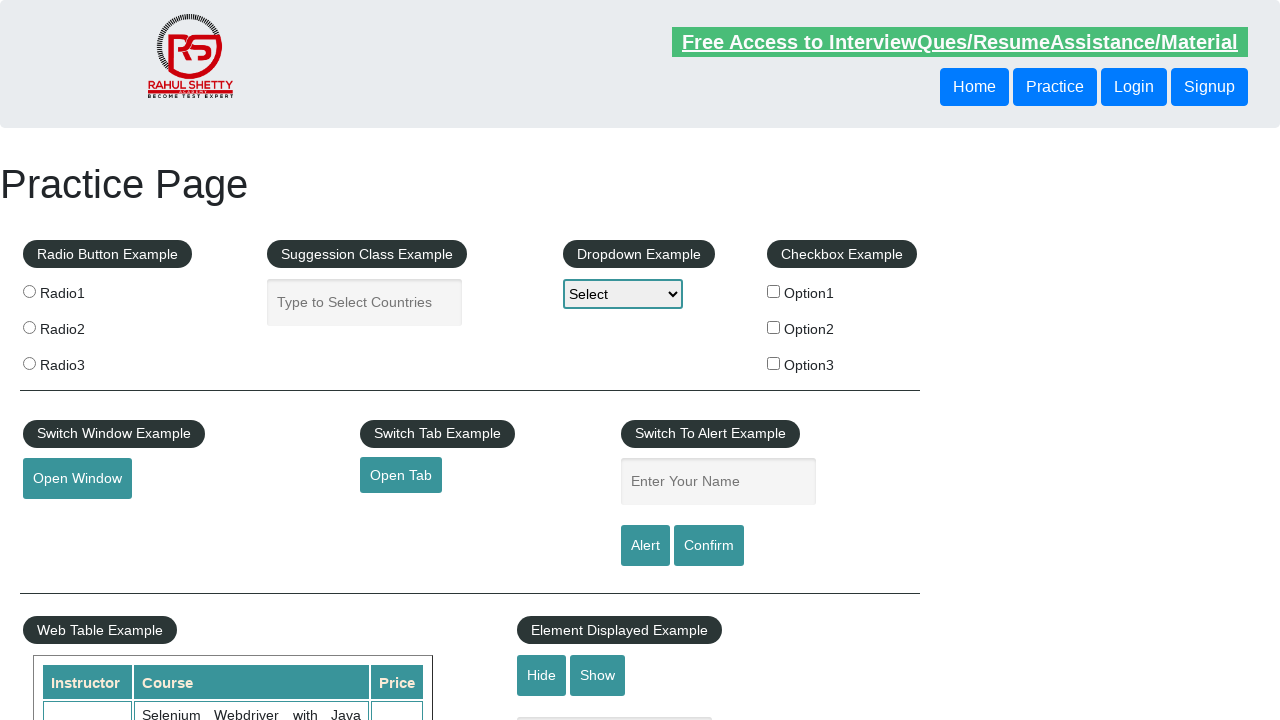

Verified that second data row has columns
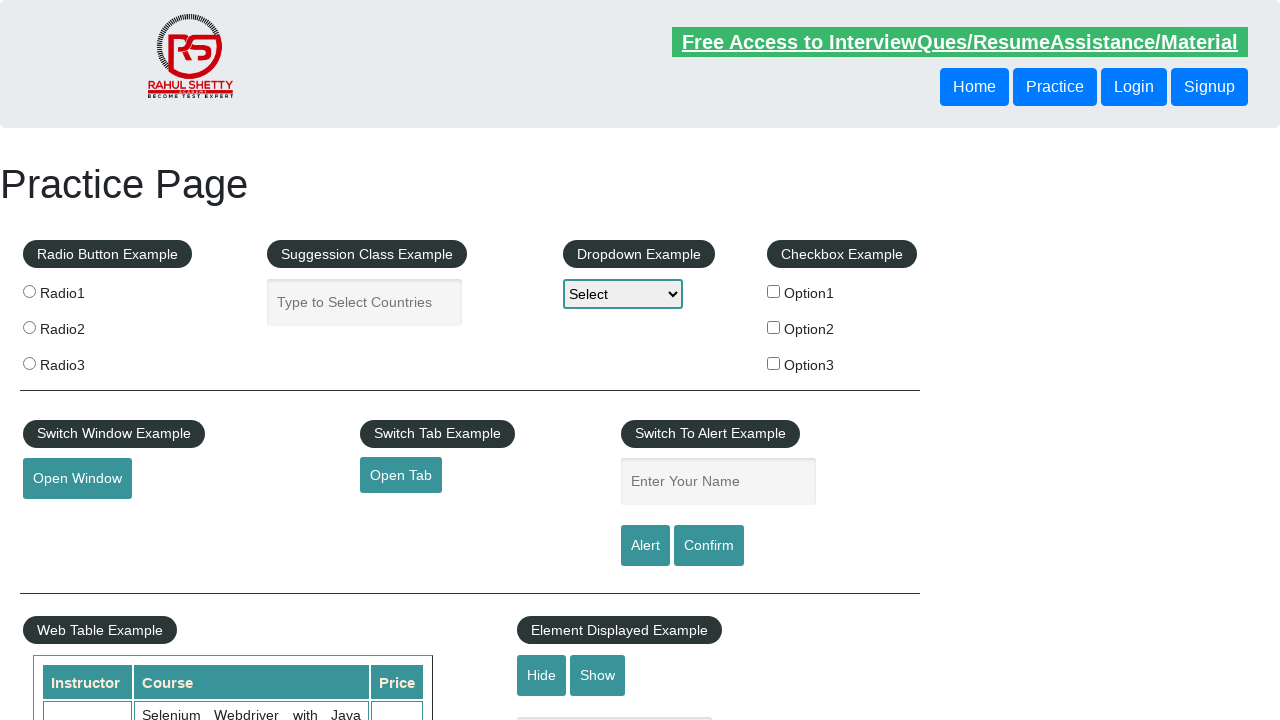

Retrieved all cells from third row (index 2) of product table
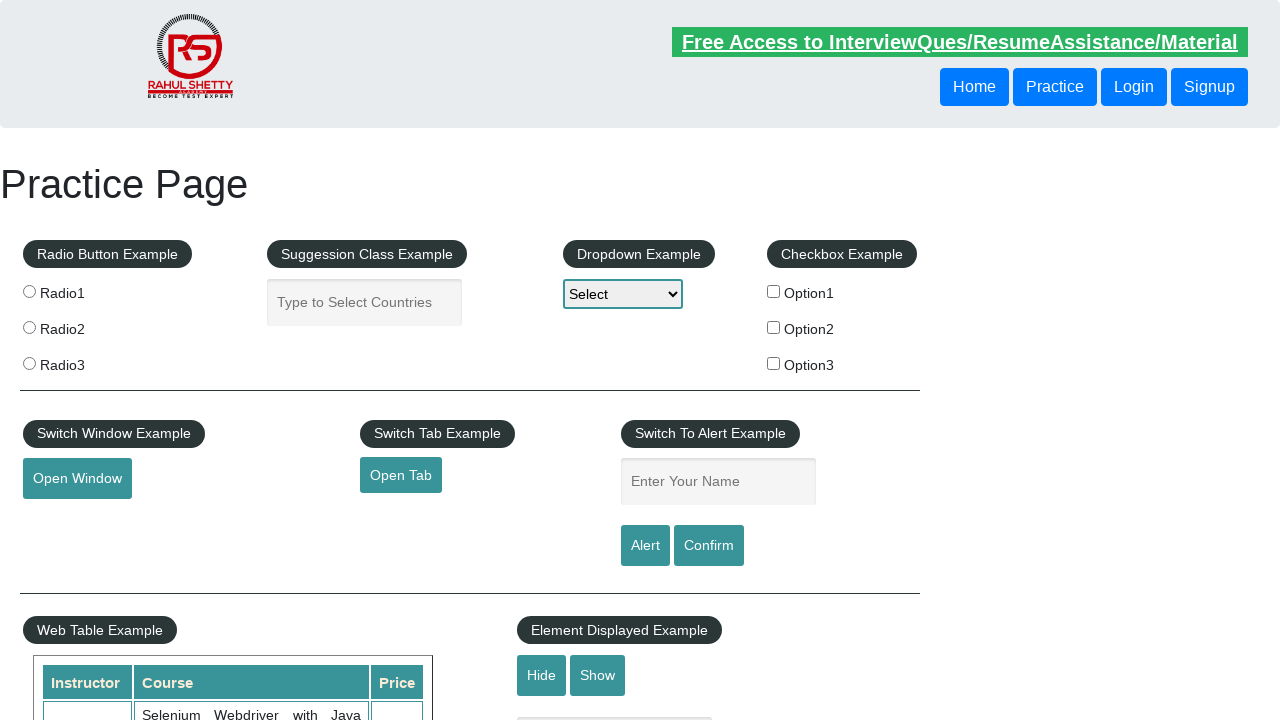

Verified that third row contains cell data
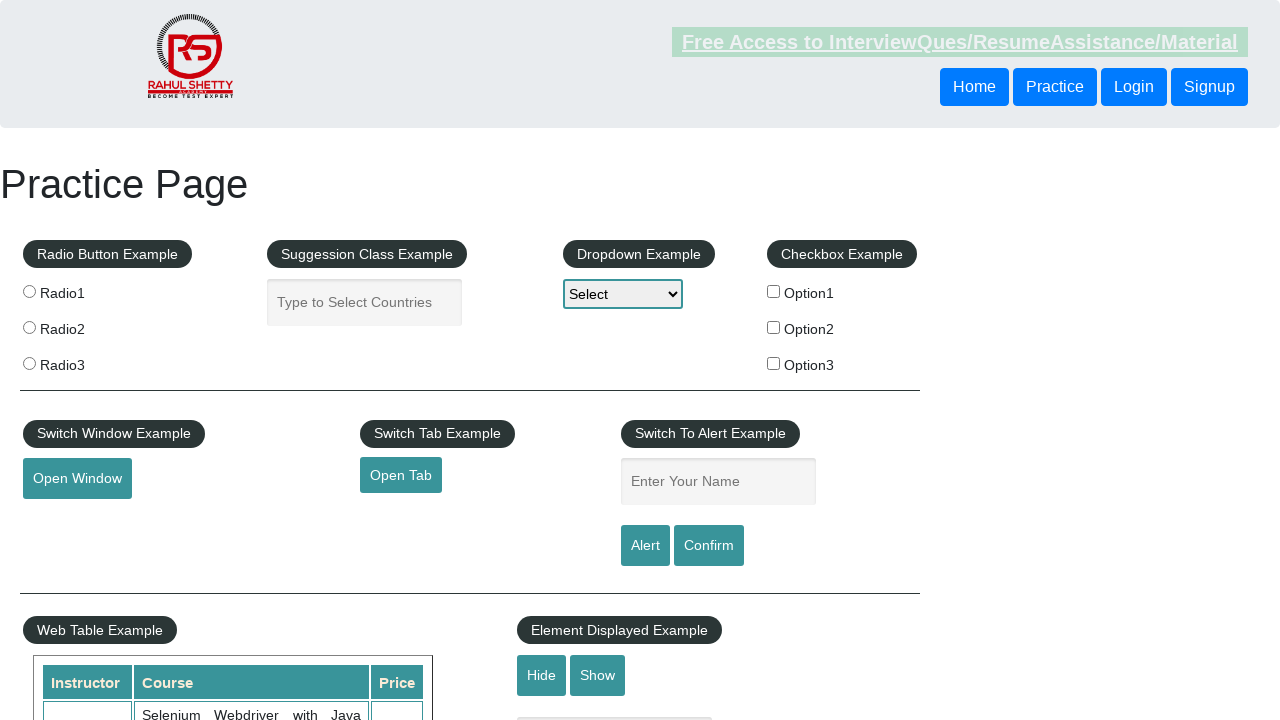

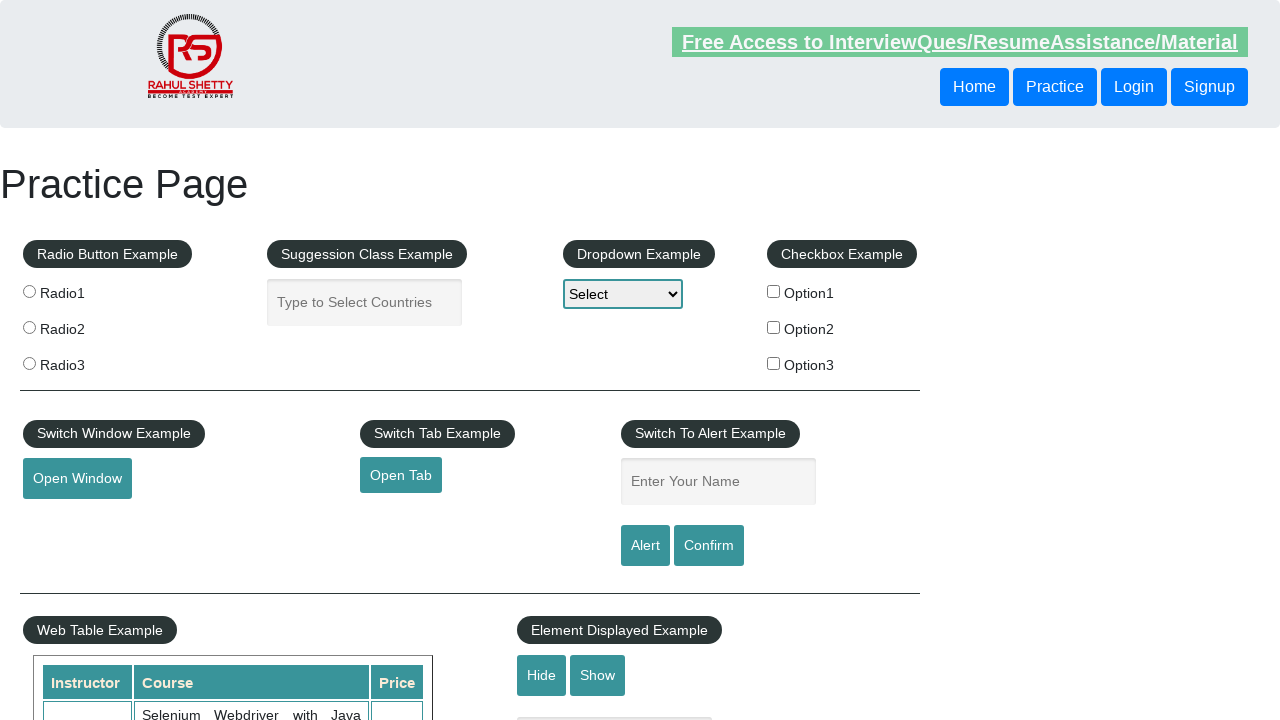